Tests window handling functionality by clicking a button that opens new windows with delay and switching to the new window

Starting URL: http://leafground.com/window.xhtml

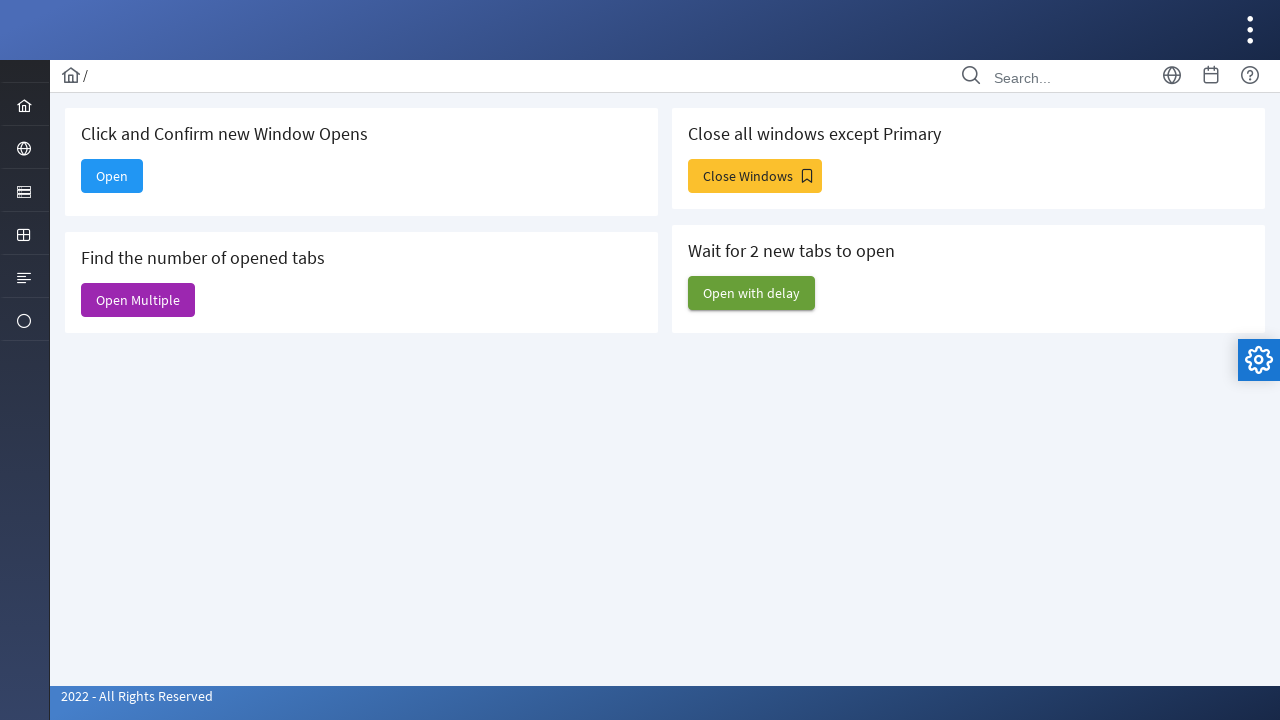

Clicked 'Open with delay' button to open new windows at (752, 293) on xpath=//span[text()='Open with delay']
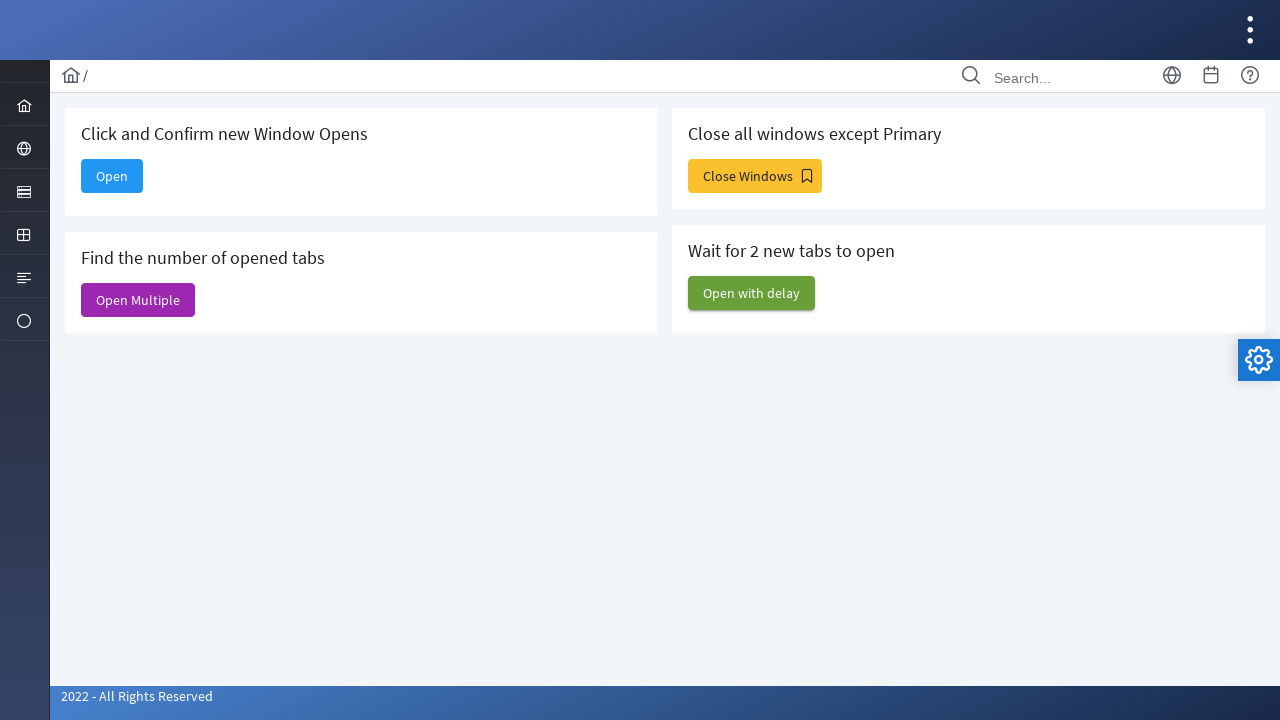

Waited 1000ms for new windows to open
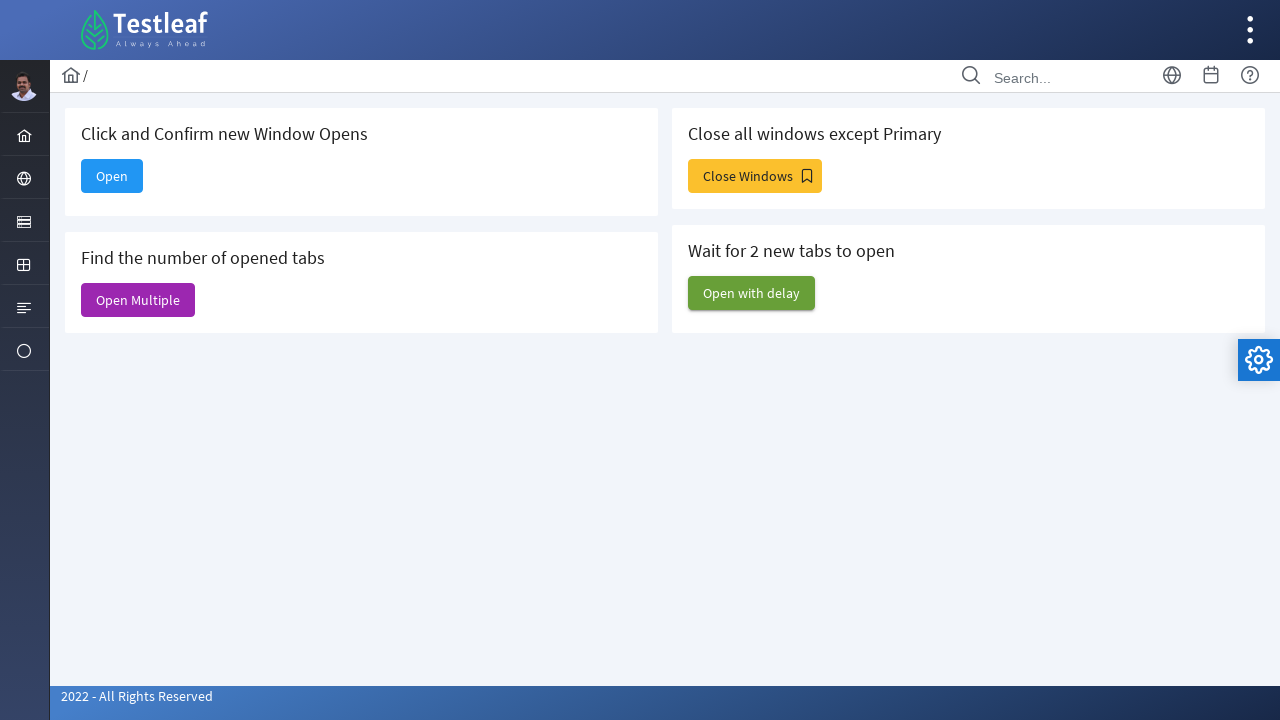

Switched to second window and retrieved its title
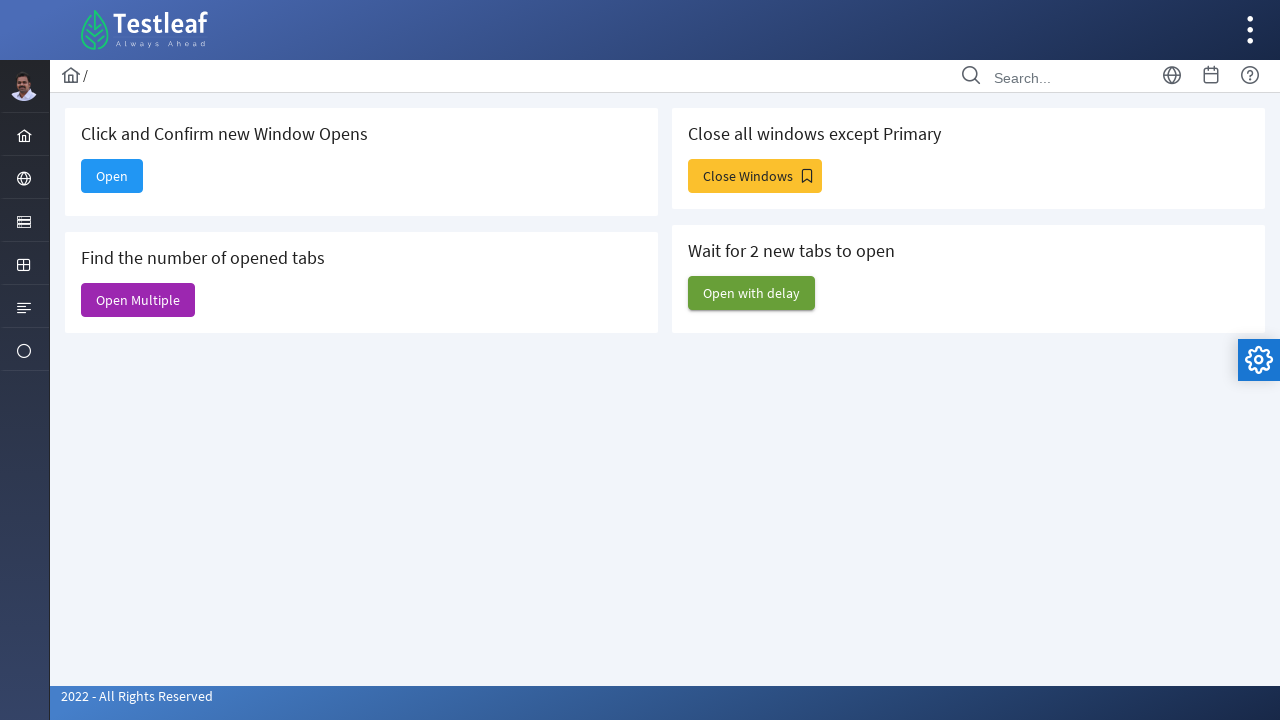

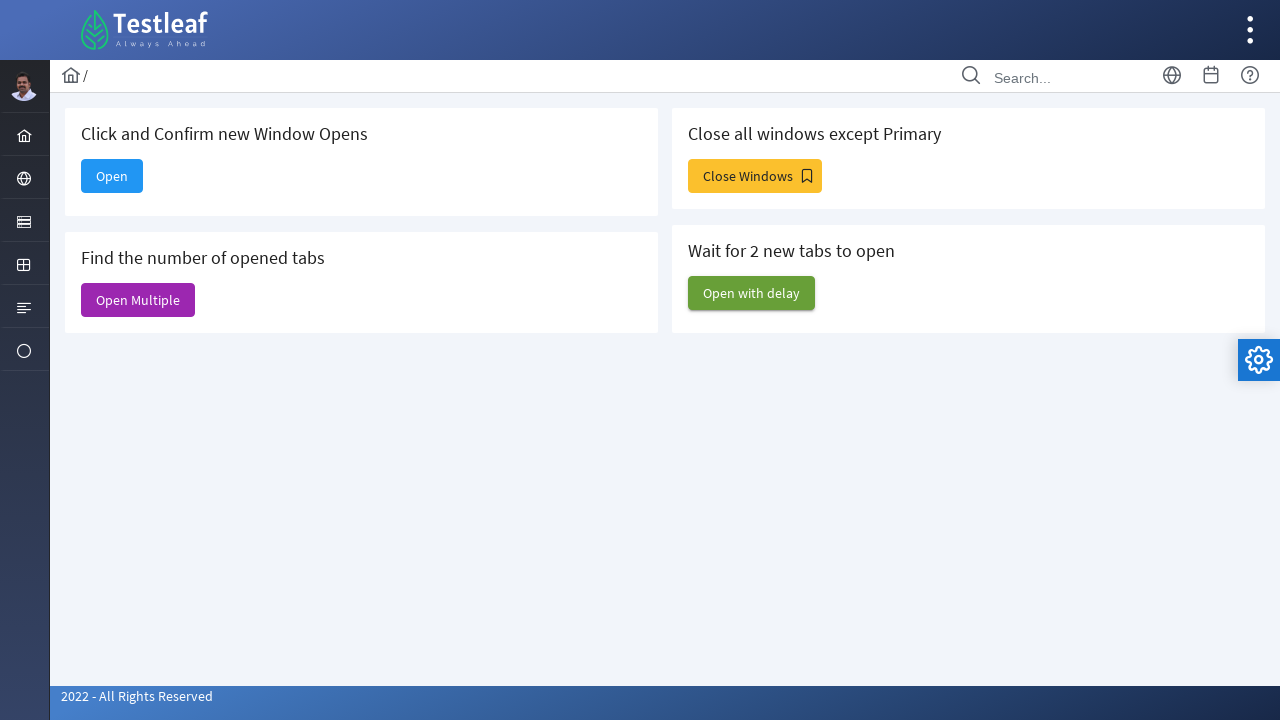